Navigates to the PLACE DNA database, enters a DNA sequence into the sequence input field, and submits the form to analyze cis-regulatory elements.

Starting URL: https://www.dna.affrc.go.jp/PLACE/?action=newplace

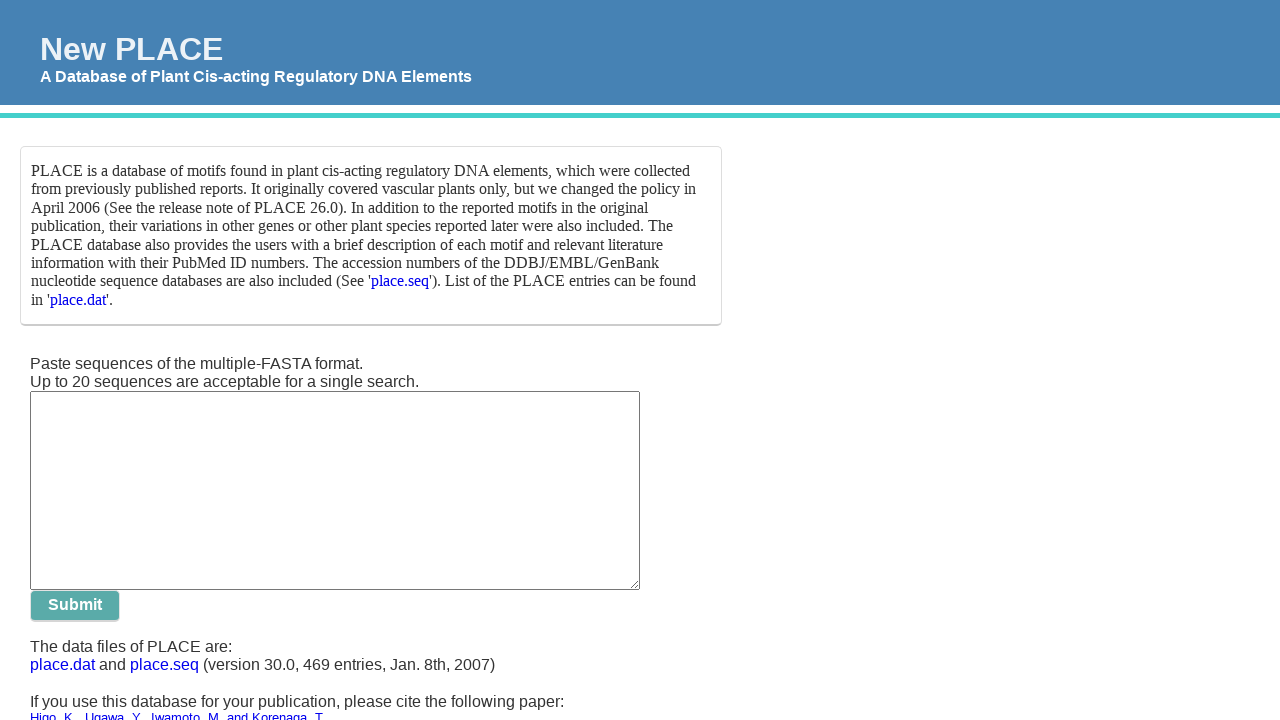

Filled DNA sequence input field with 2000+ base pair sequence on .seq
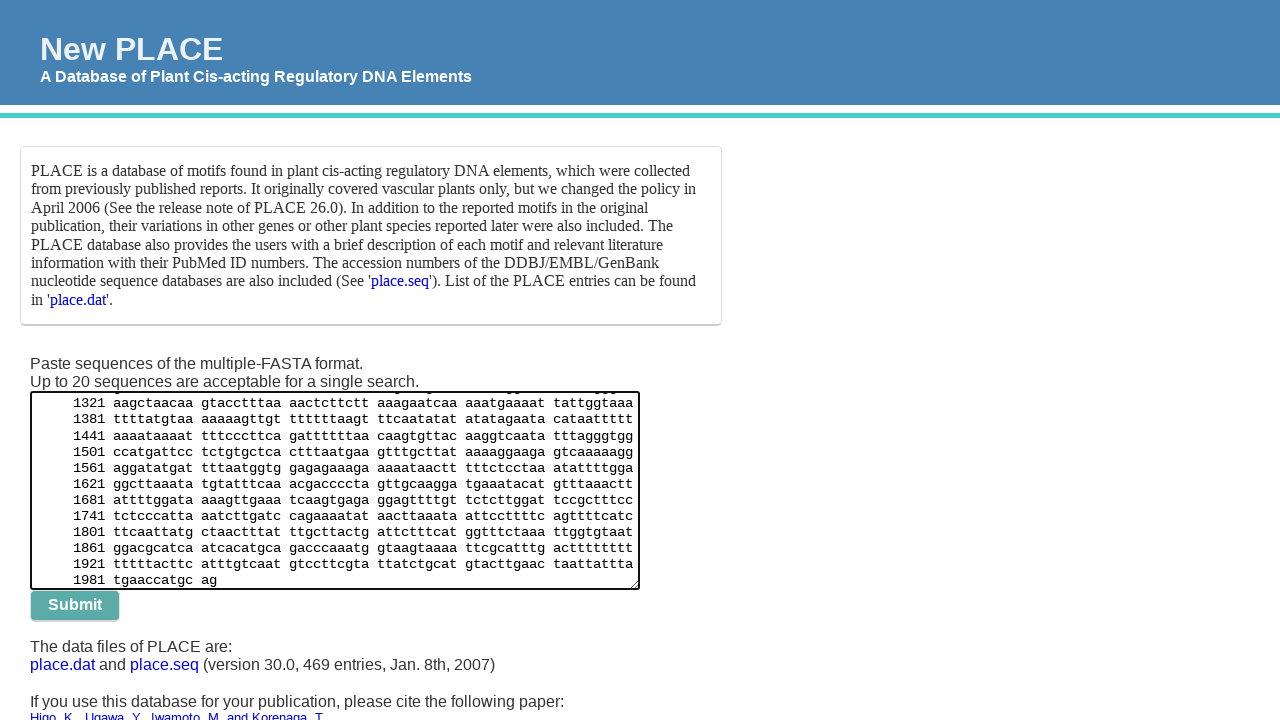

Clicked submit button to analyze cis-regulatory elements at (75, 606) on .formed>form>input:nth-of-type(3)
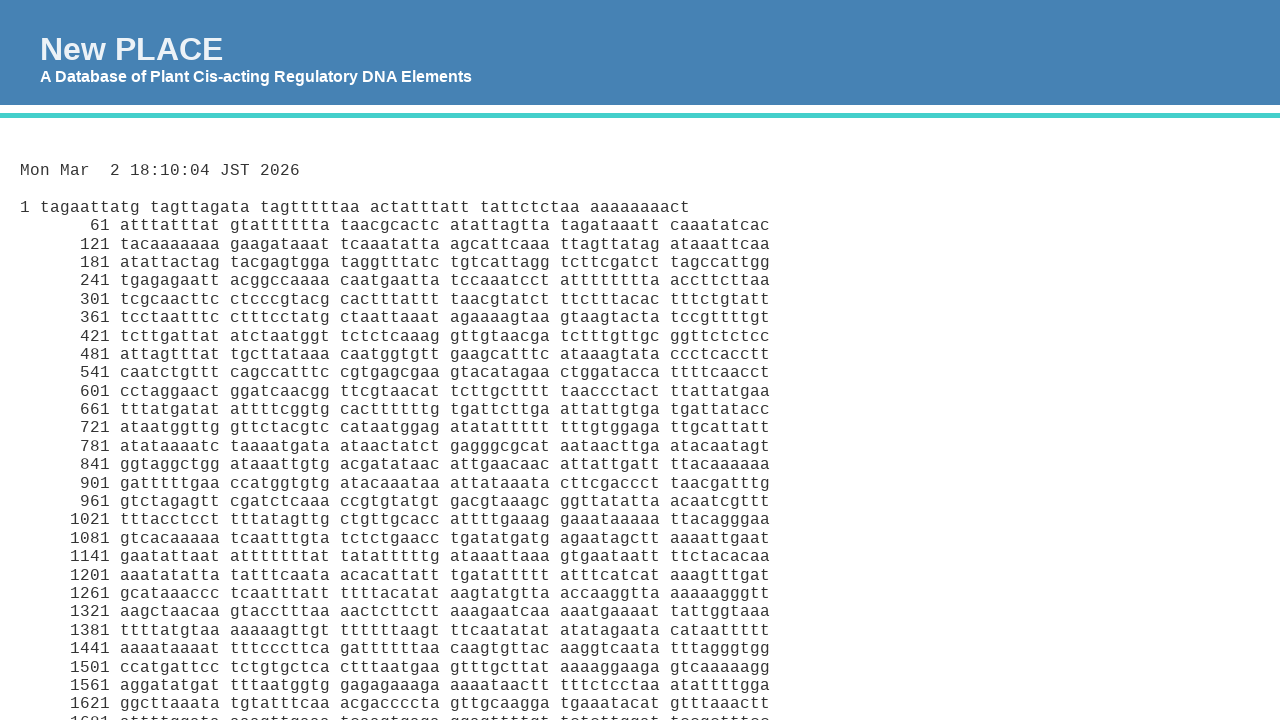

Results loaded in PLACE DNA database analysis
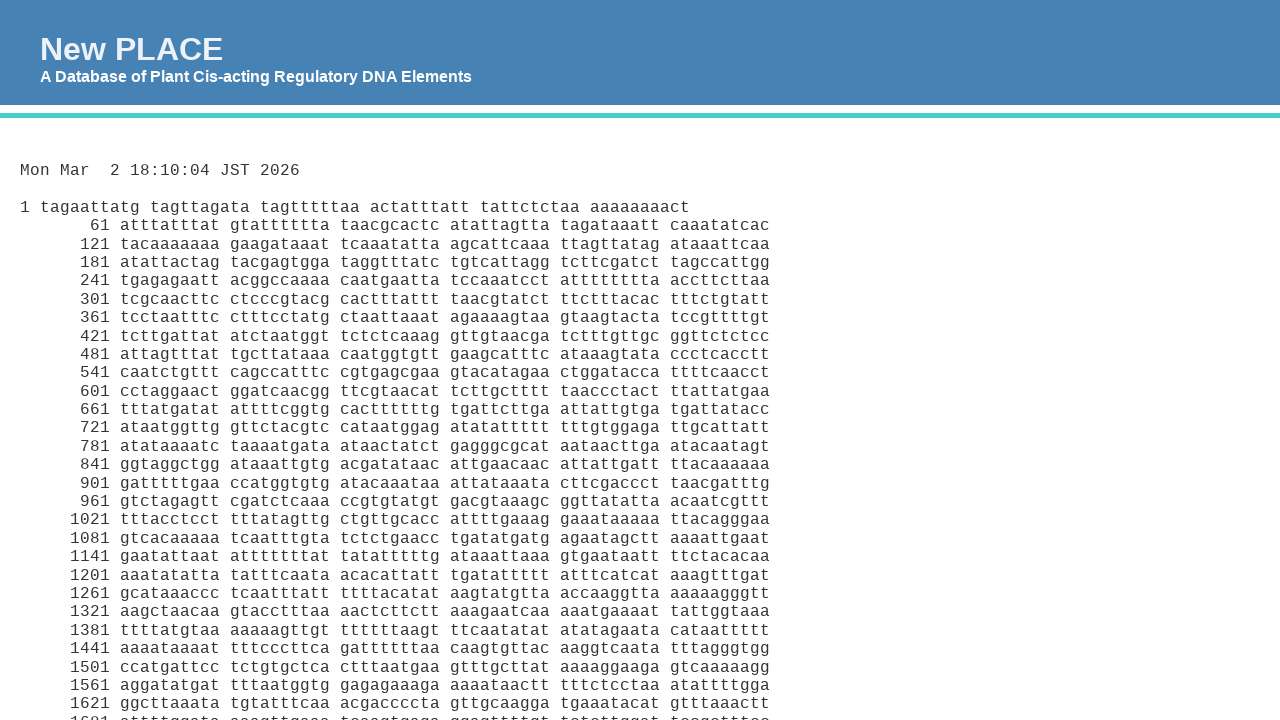

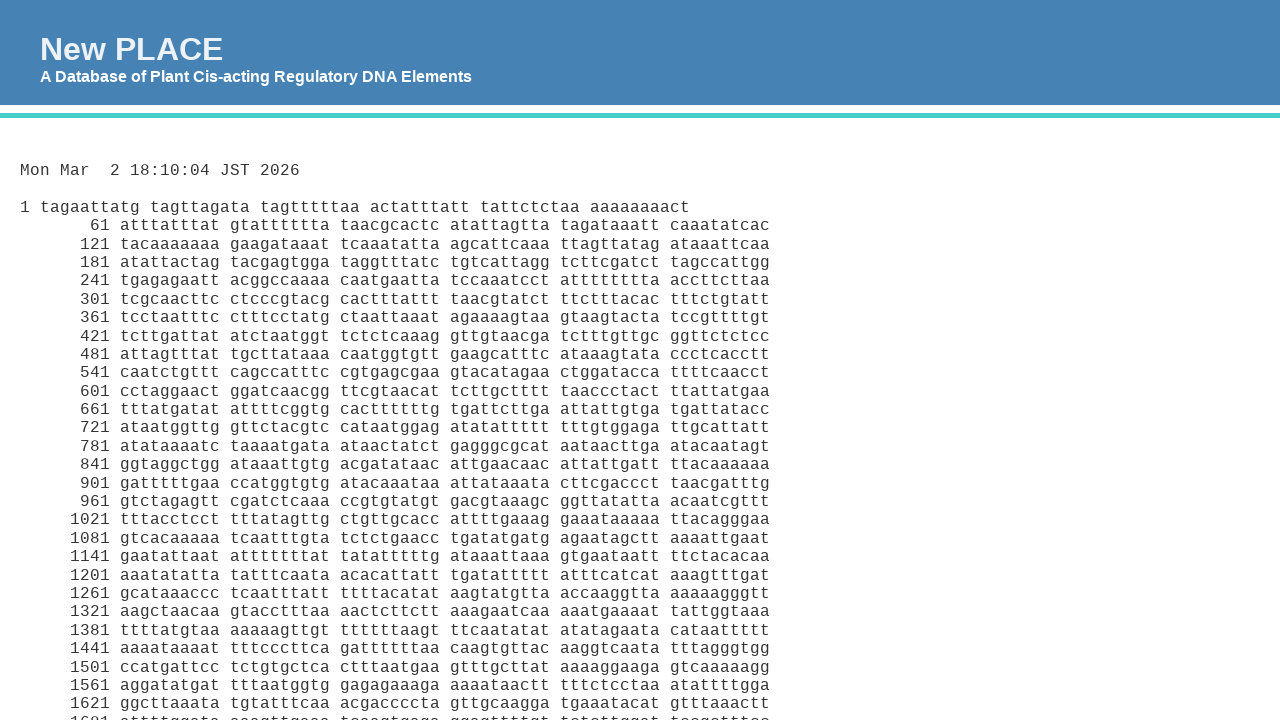